Tests cross-browser compatibility by comparing page titles between browsers

Starting URL: https://www.glendale.com

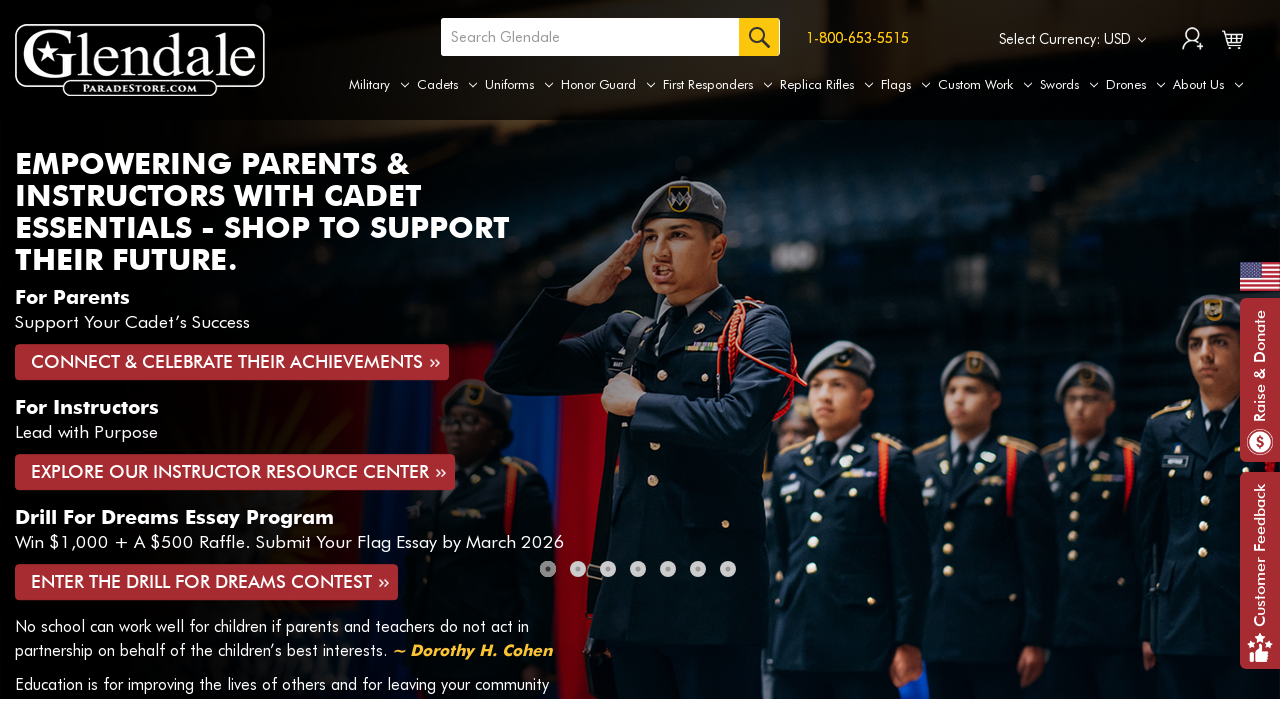

Navigated to Glendale uniforms socks page
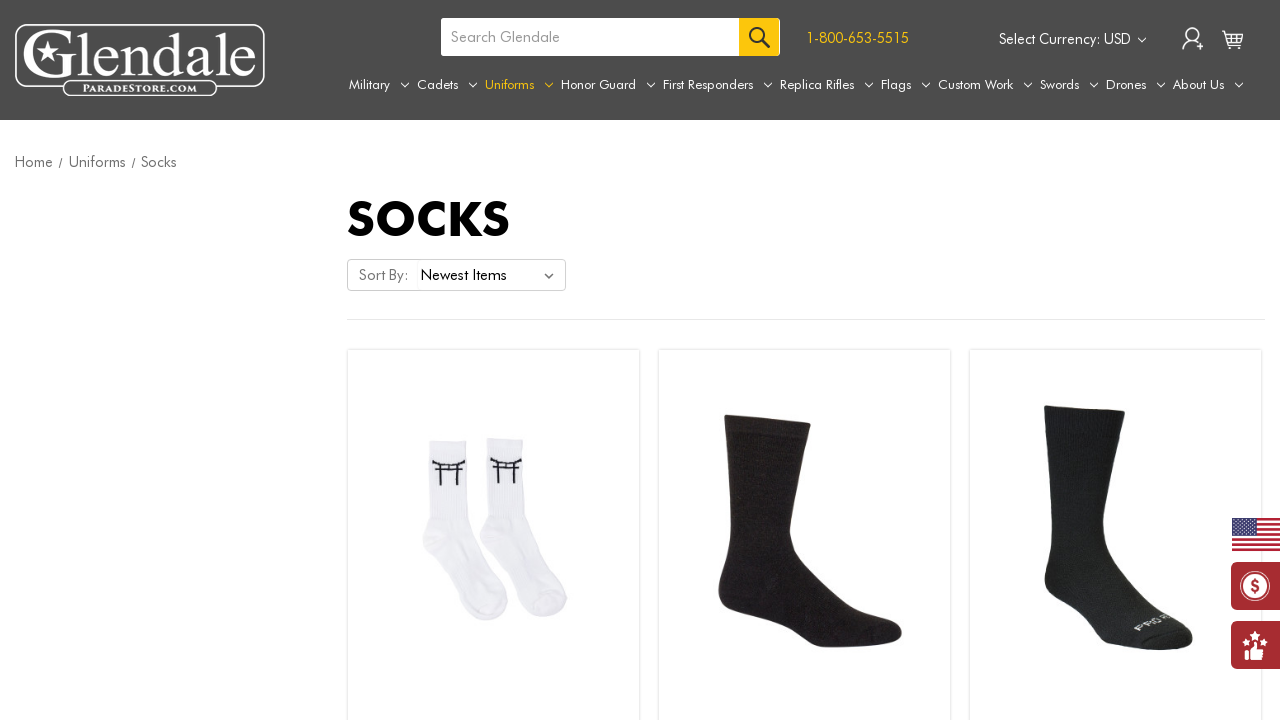

Retrieved page title from Chrome: 'Uniforms - Socks - Glendale Parade Store'
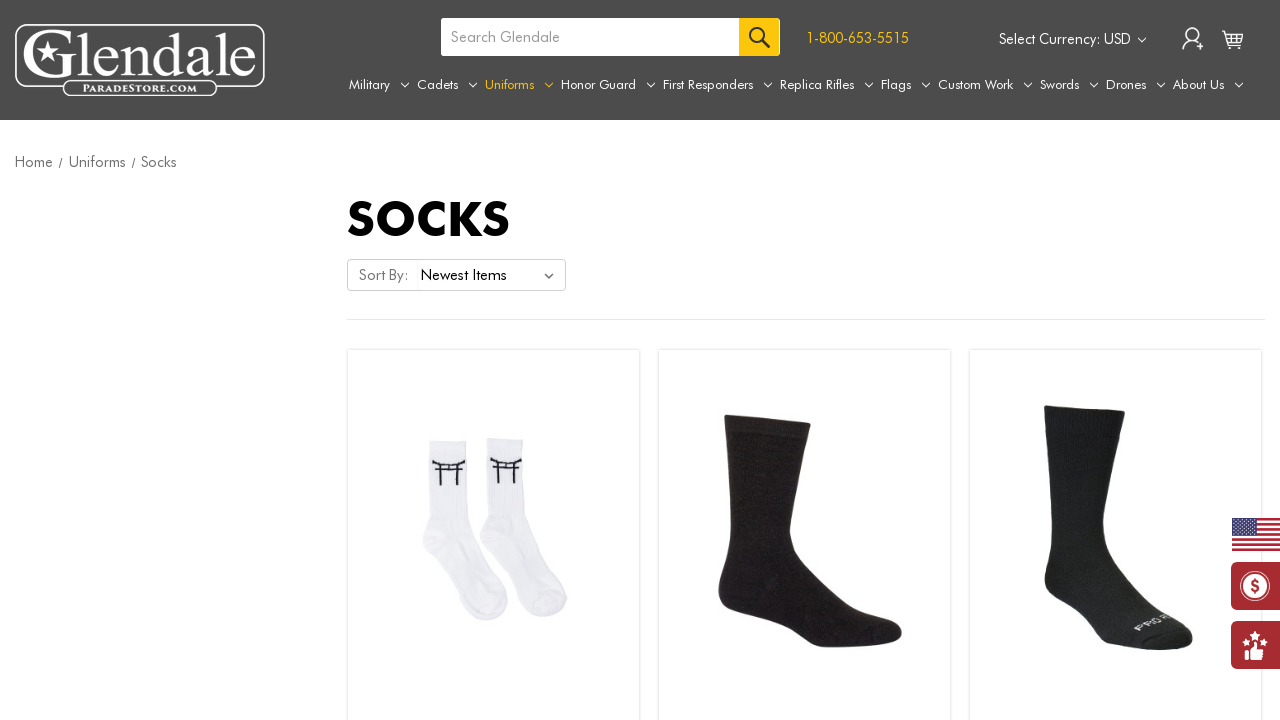

Navigated to socks page again to simulate Firefox browser test
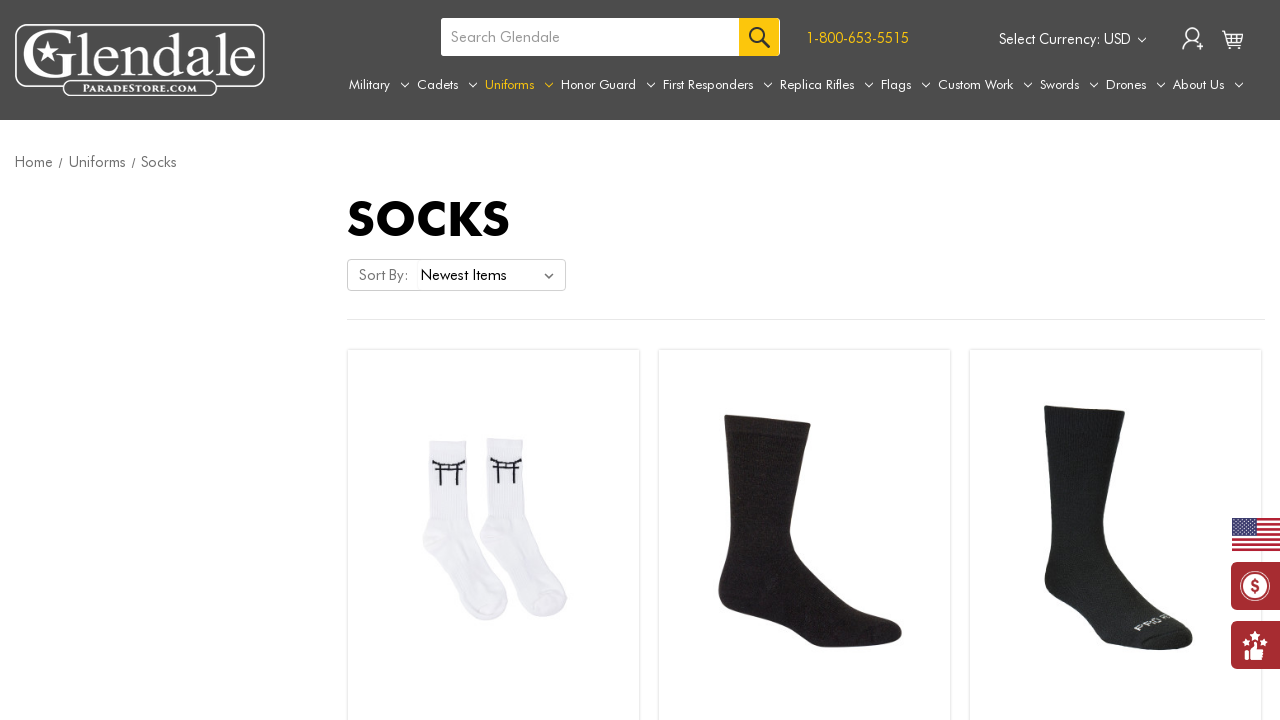

Retrieved page title from Firefox simulation: 'Uniforms - Socks - Glendale Parade Store'
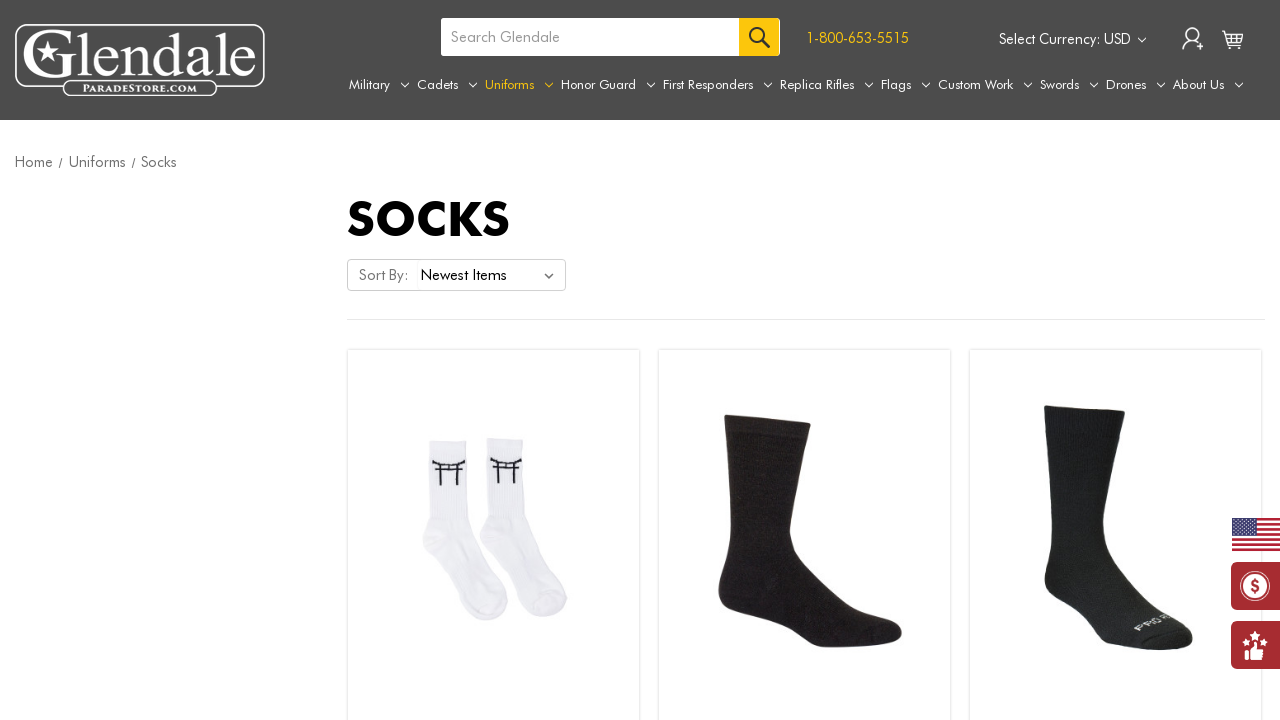

Verified cross-browser compatibility: page titles match between Chrome and Firefox
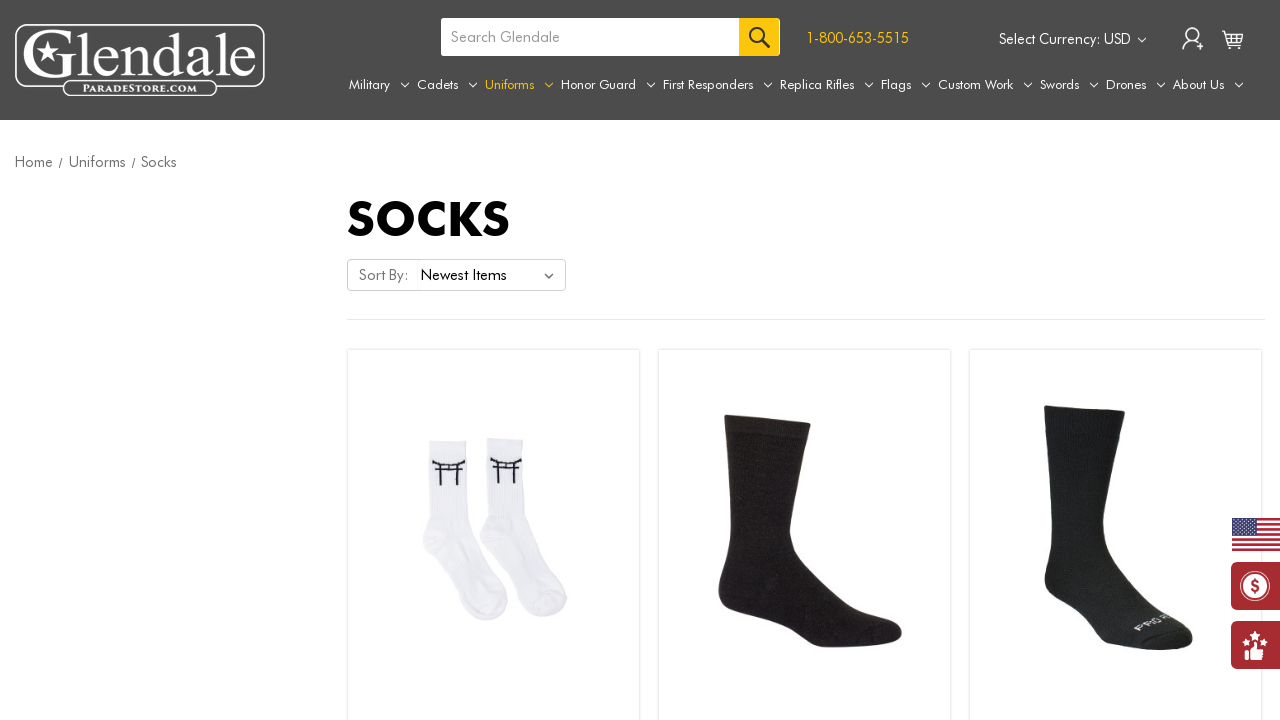

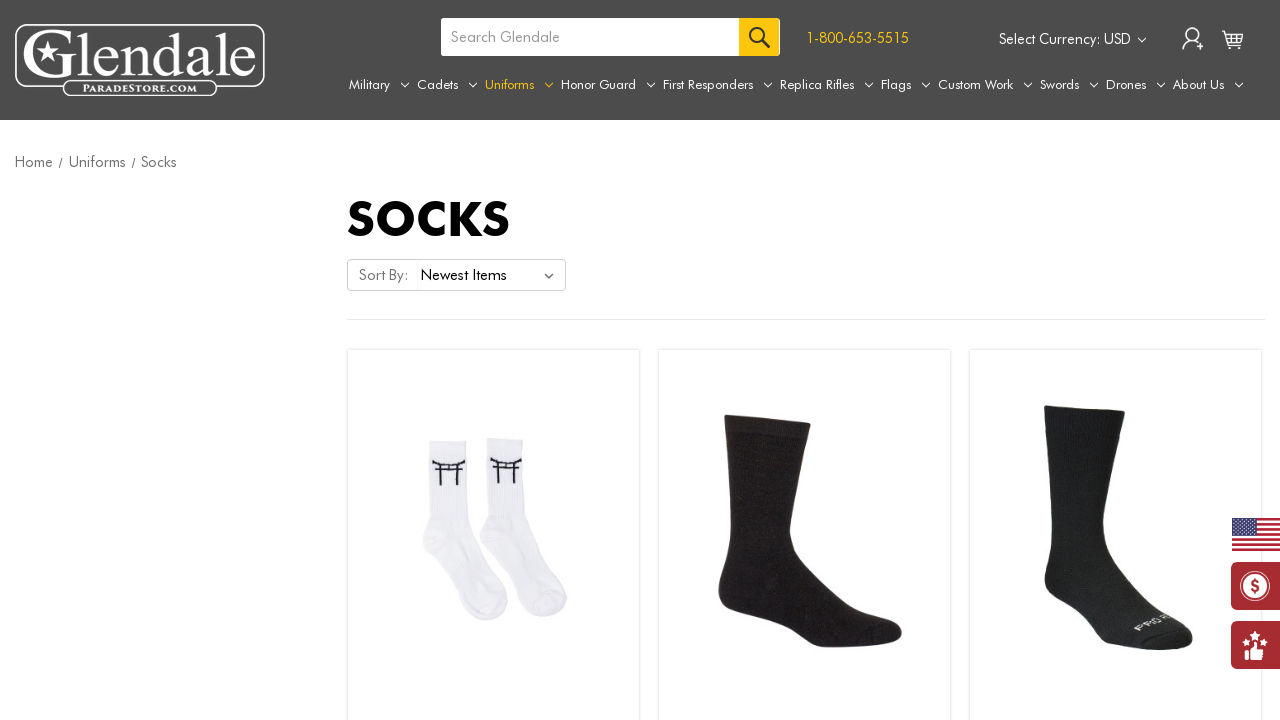